Tests HTML5 form validation by attempting to submit a form and verifying validation messages appear for required fields (name, password, email, address dropdown), then filling each field sequentially until form submission.

Starting URL: https://automationfc.github.io/html5/index.html

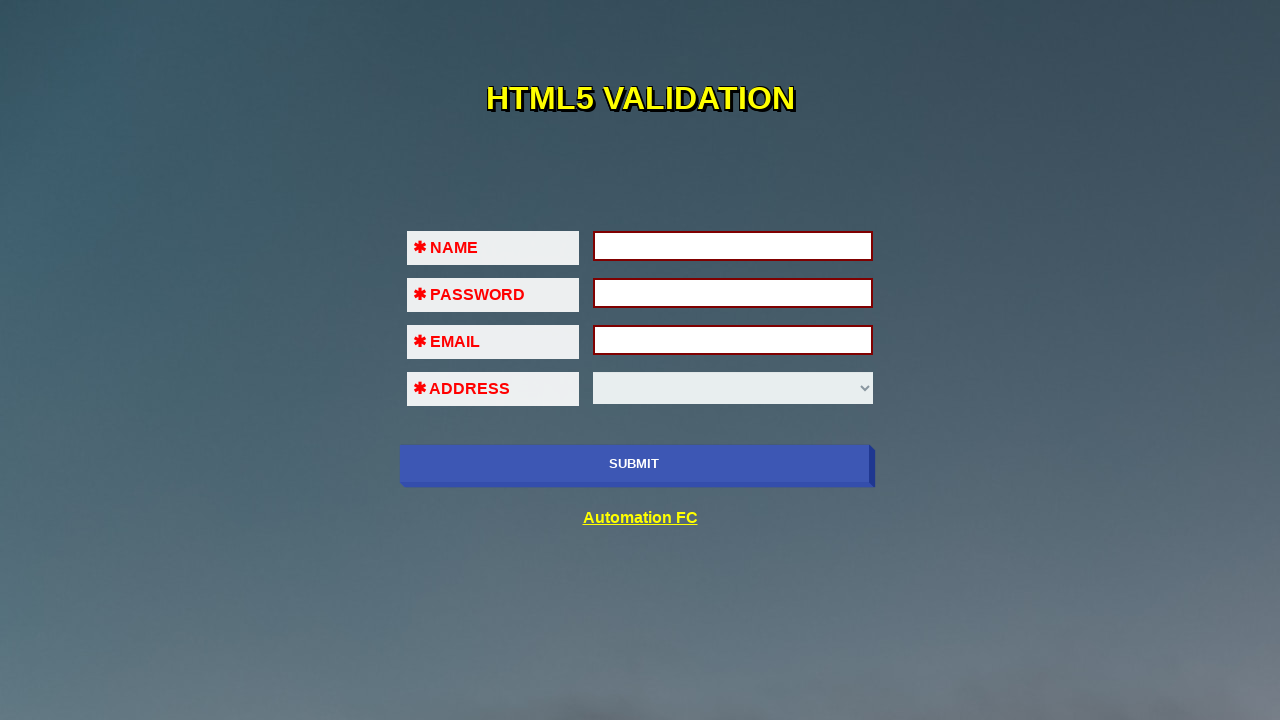

Clicked submit button to trigger form validation at (634, 464) on xpath=//input[@class='btn']
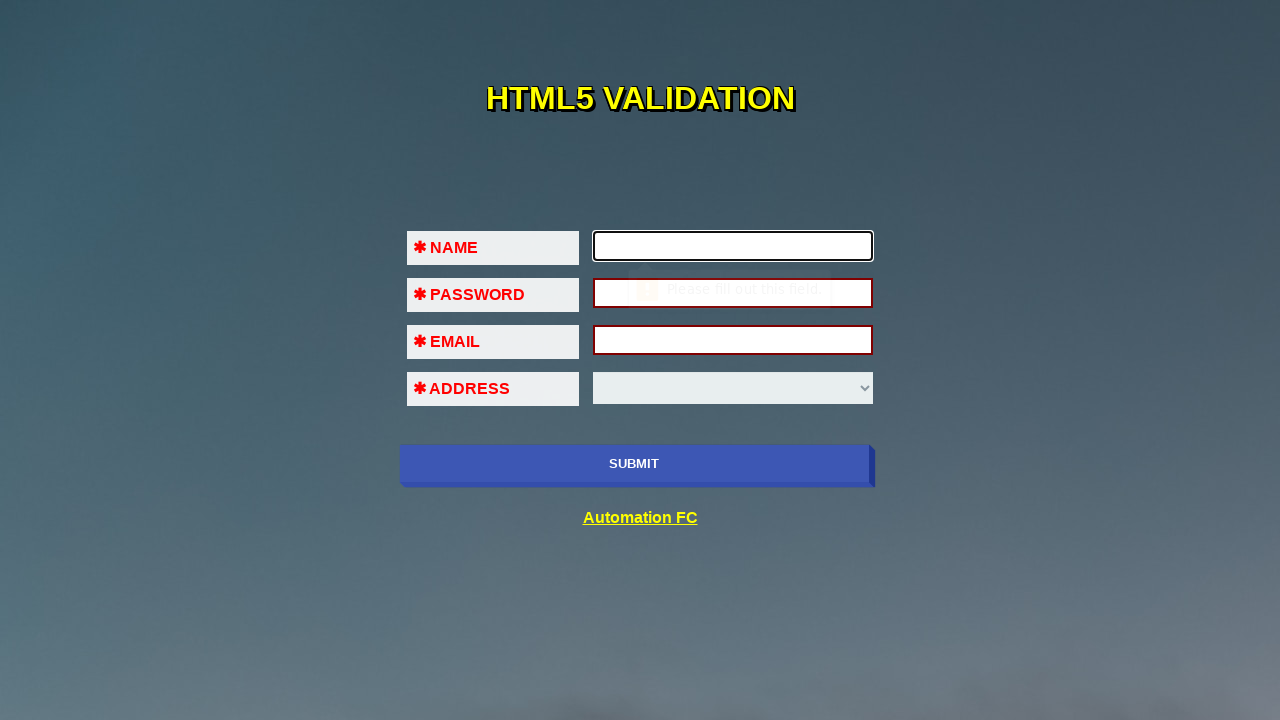

Verified name field validation message: 'Please fill out this field.'
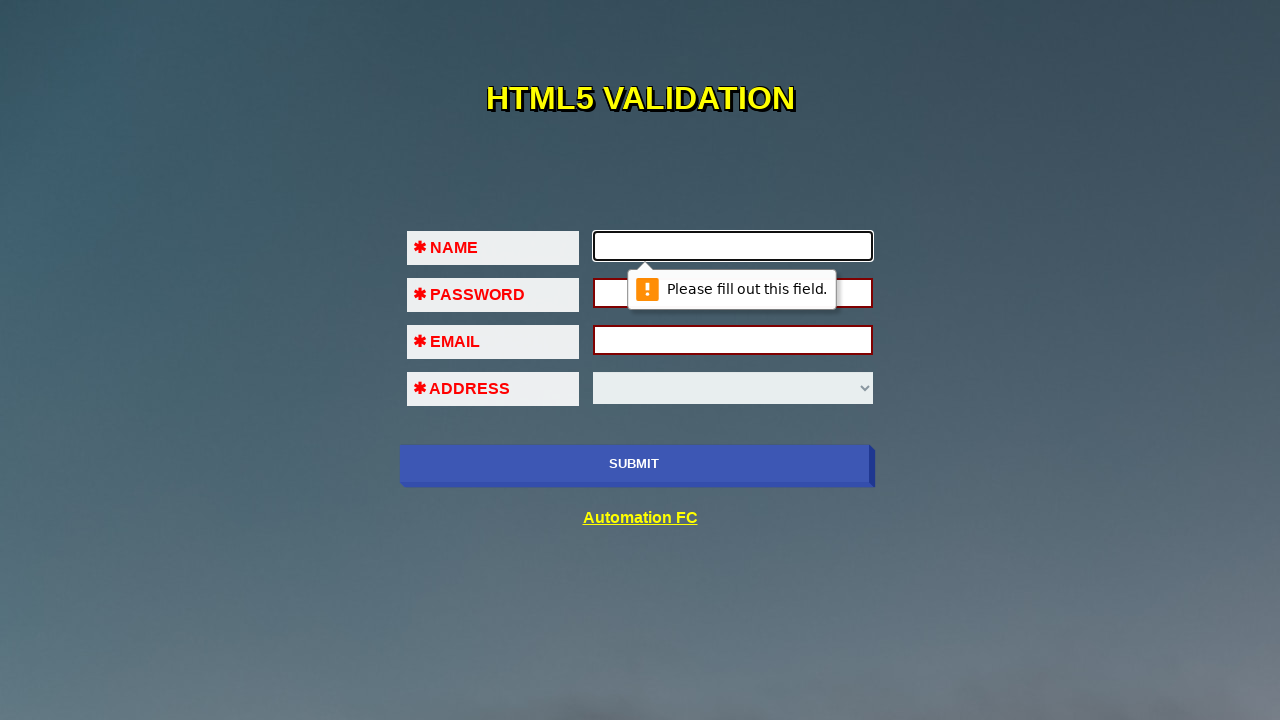

Filled name field with 'Hung' on #fname
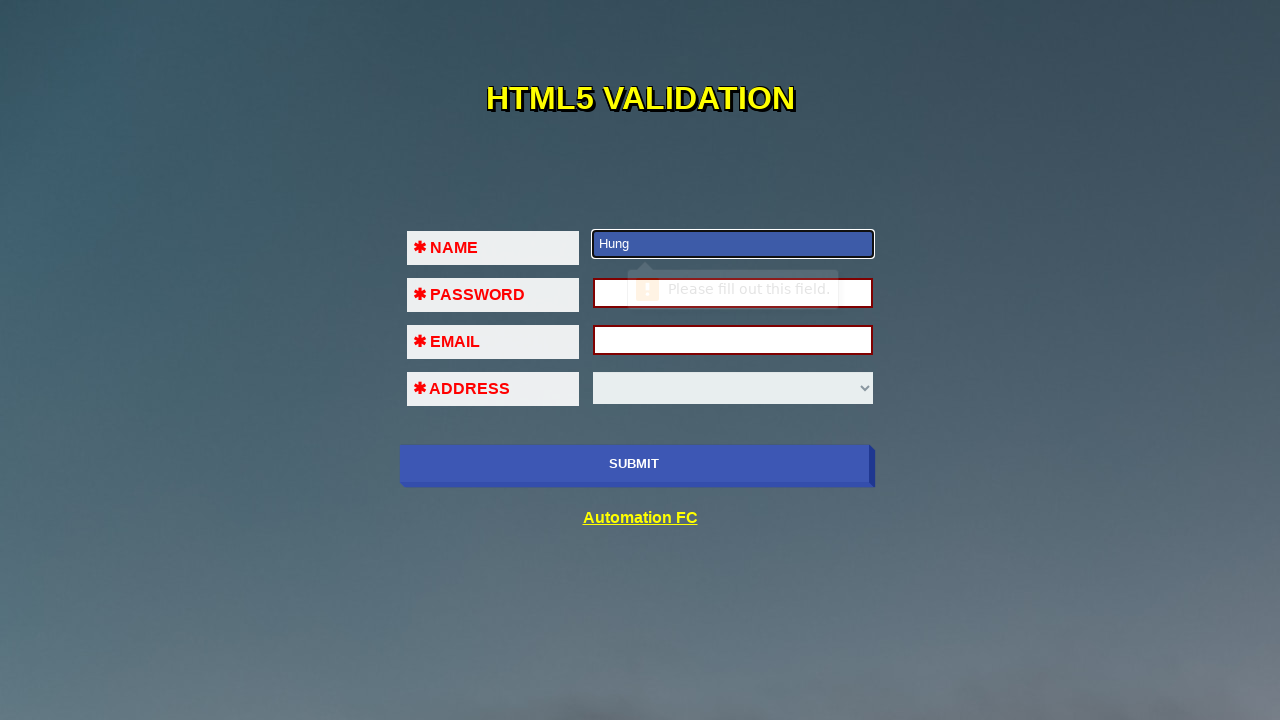

Clicked submit button to check next validation at (634, 464) on xpath=//input[@class='btn']
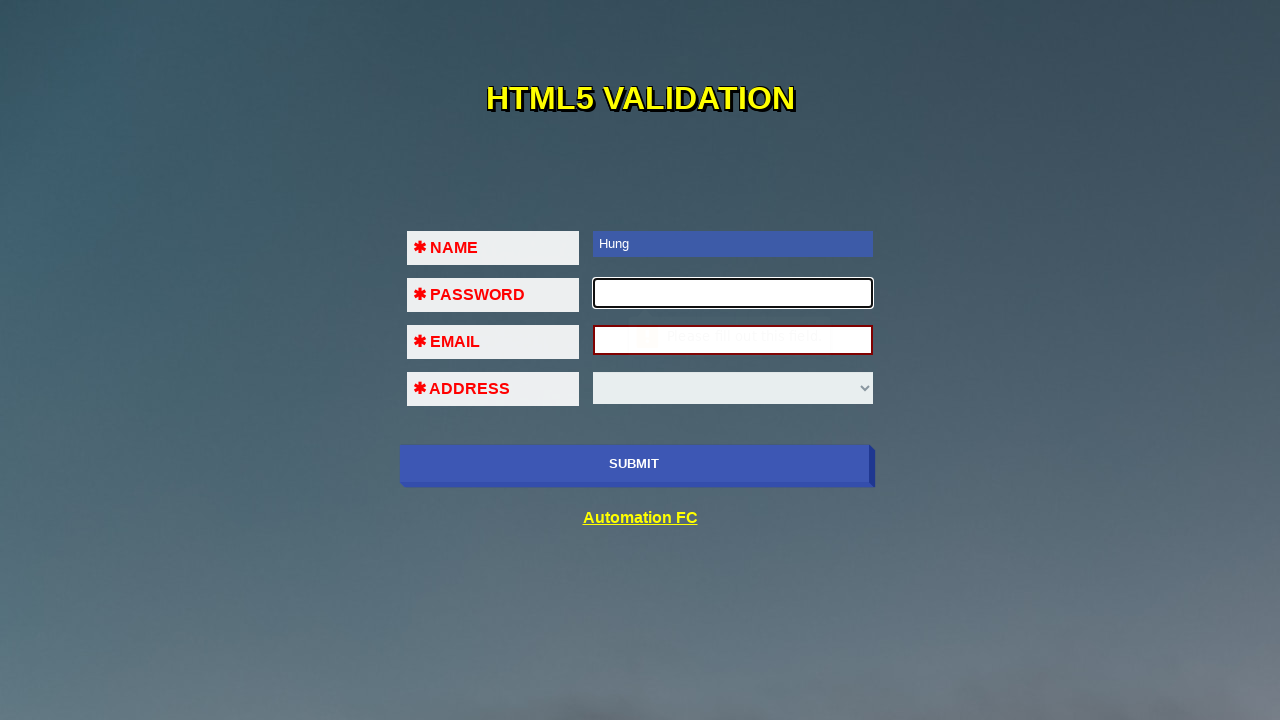

Verified password field validation message: 'Please fill out this field.'
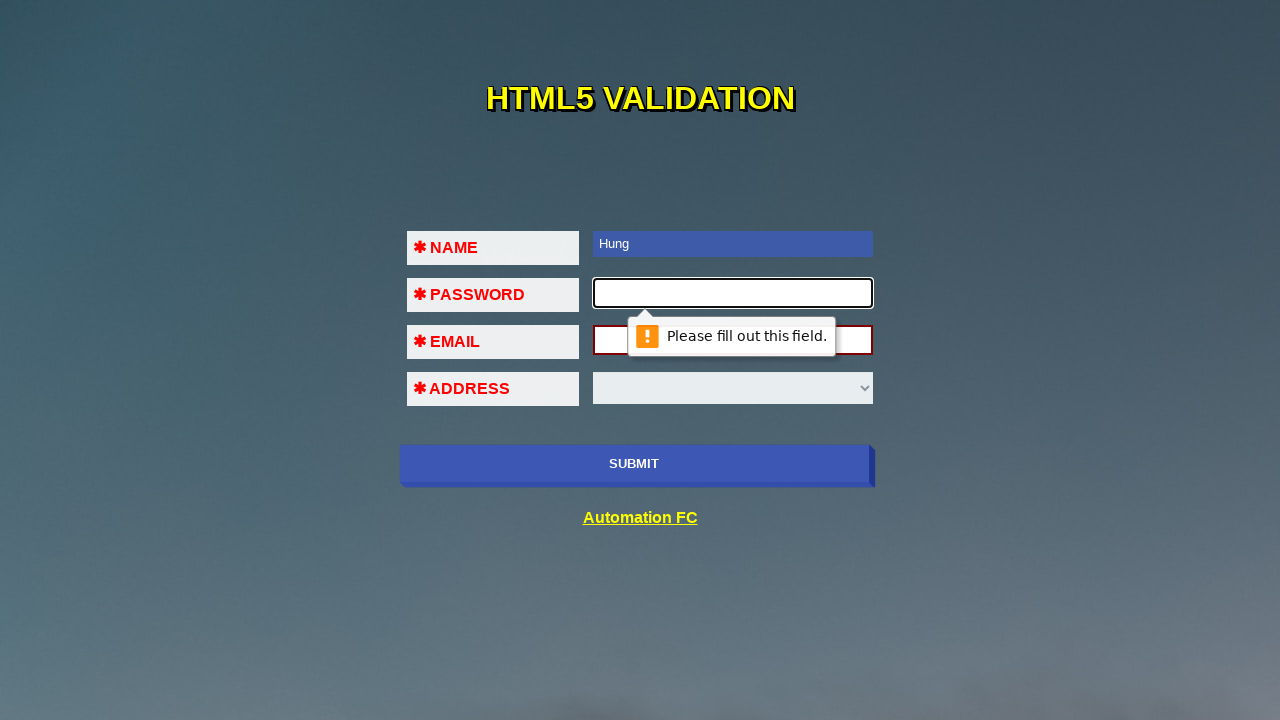

Filled password field with '123456@123' on #pass
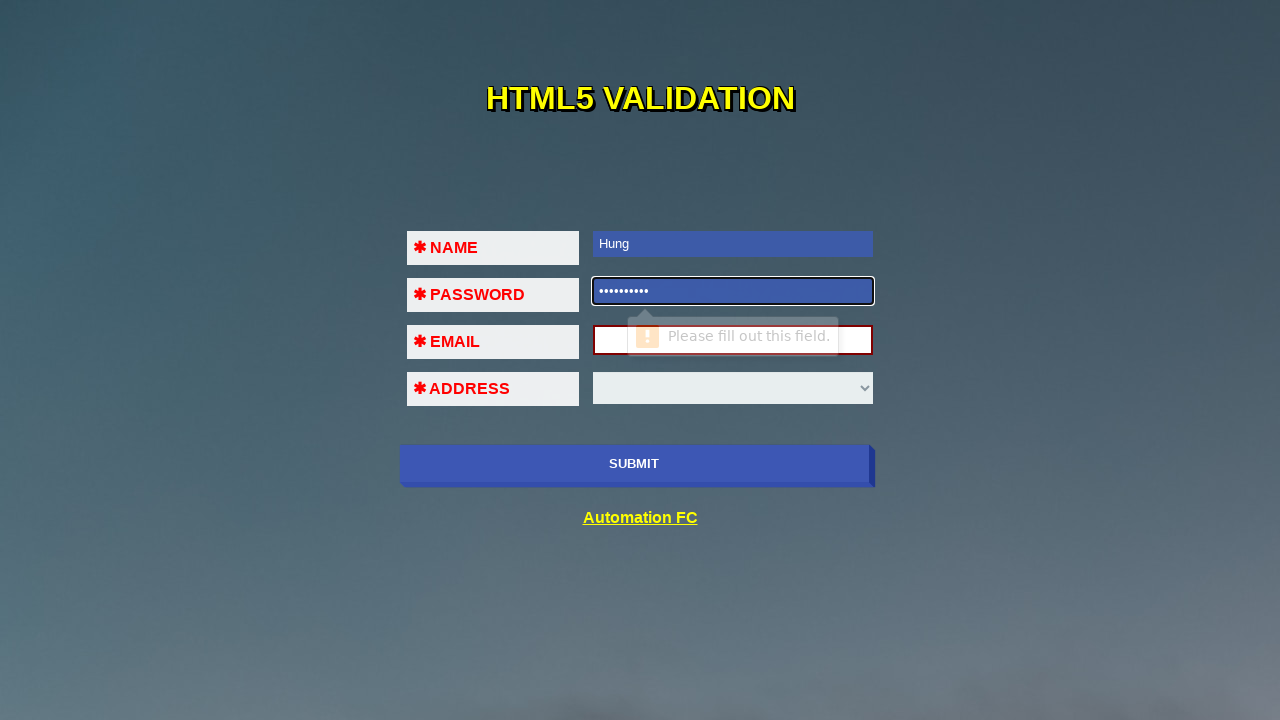

Clicked submit button to check next validation at (634, 464) on xpath=//input[@class='btn']
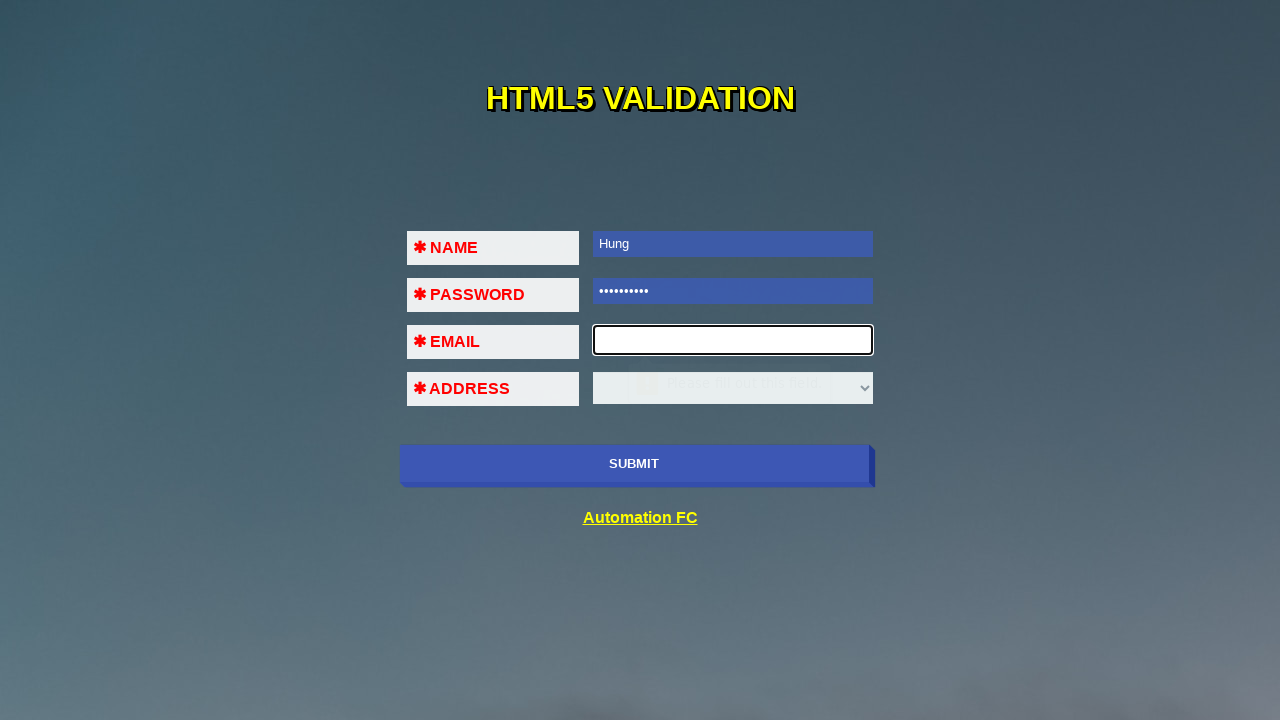

Verified email field validation message: 'Please fill out this field.'
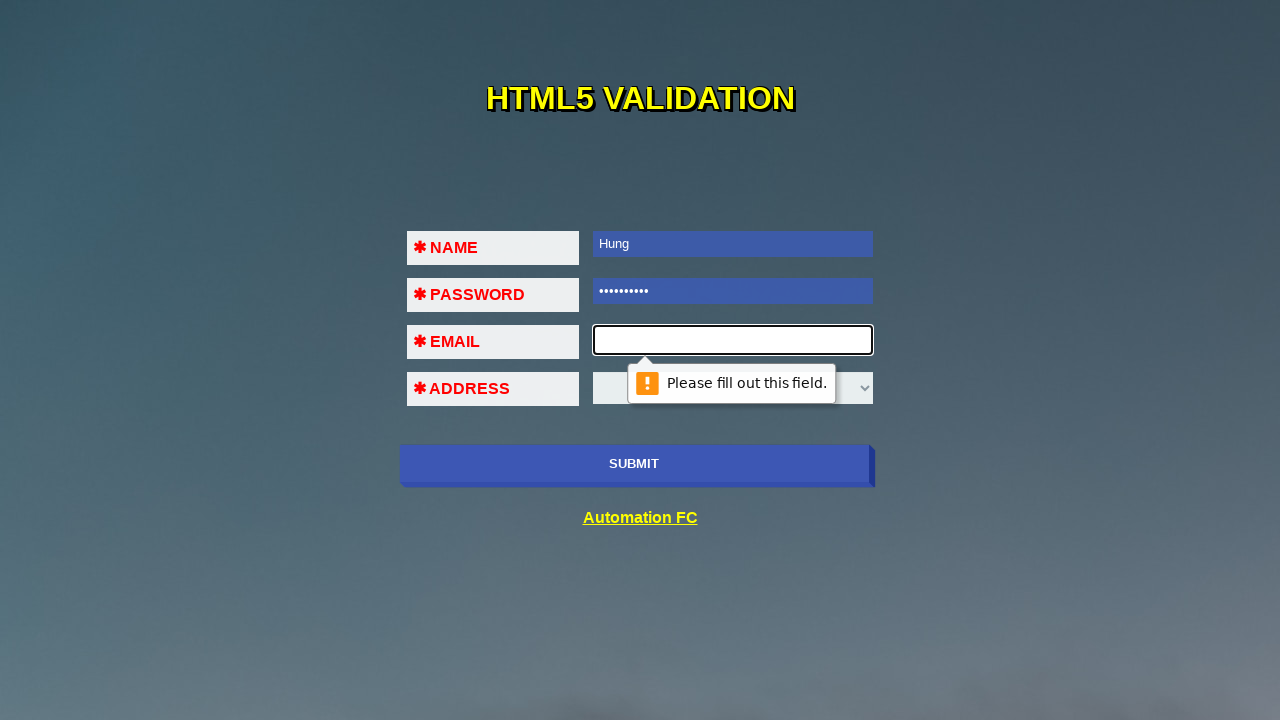

Filled email field with 'randomuser582@gmail.com' on #em
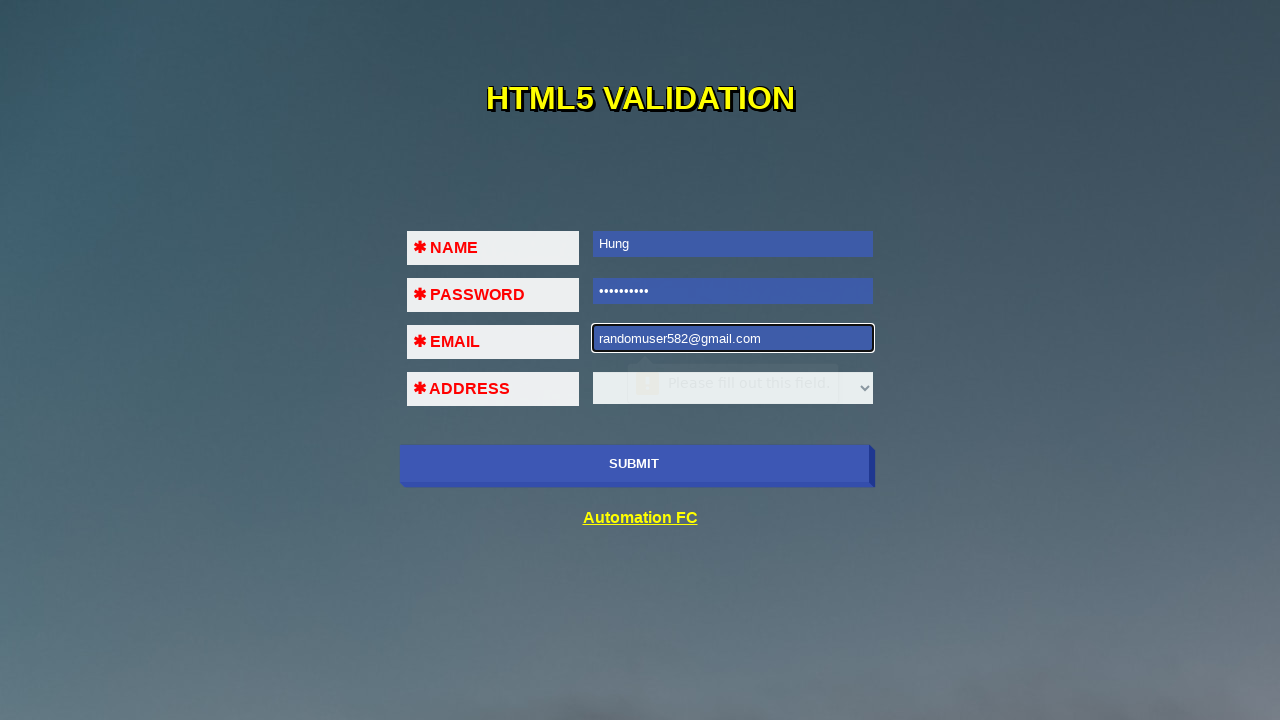

Clicked submit button to check next validation at (634, 464) on xpath=//input[@class='btn']
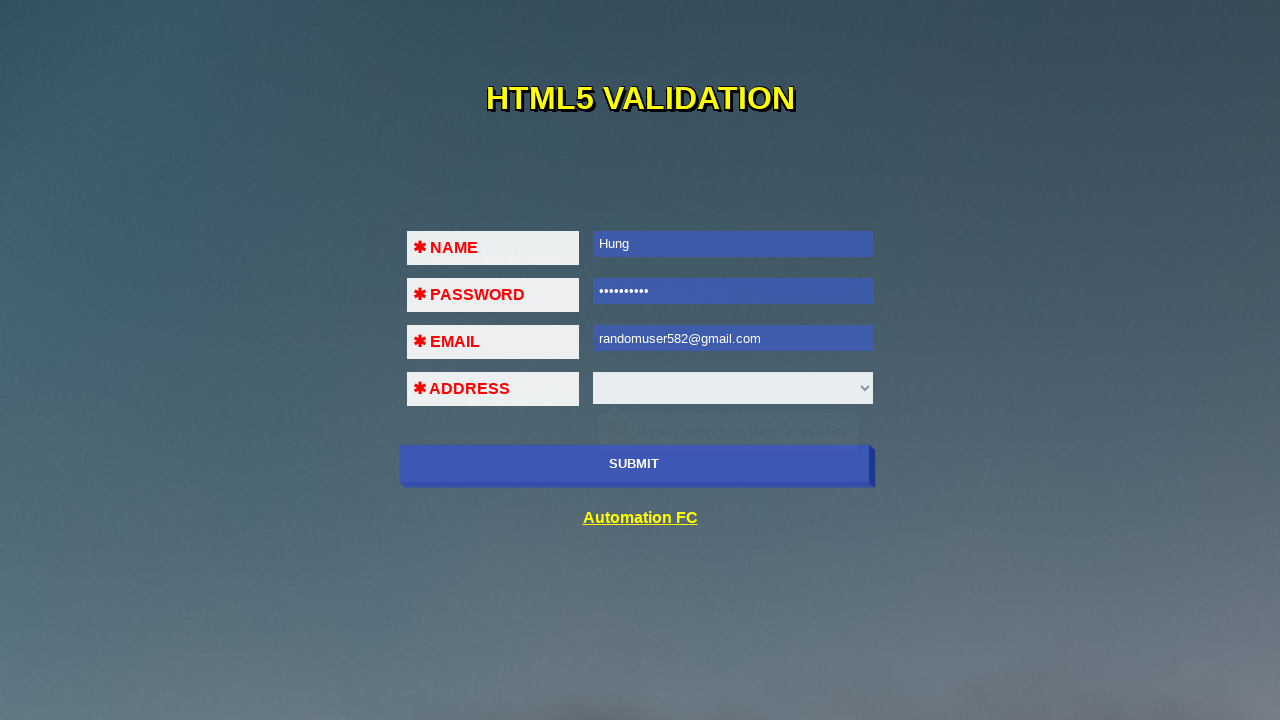

Verified address dropdown validation message: 'Please select an item in the list.'
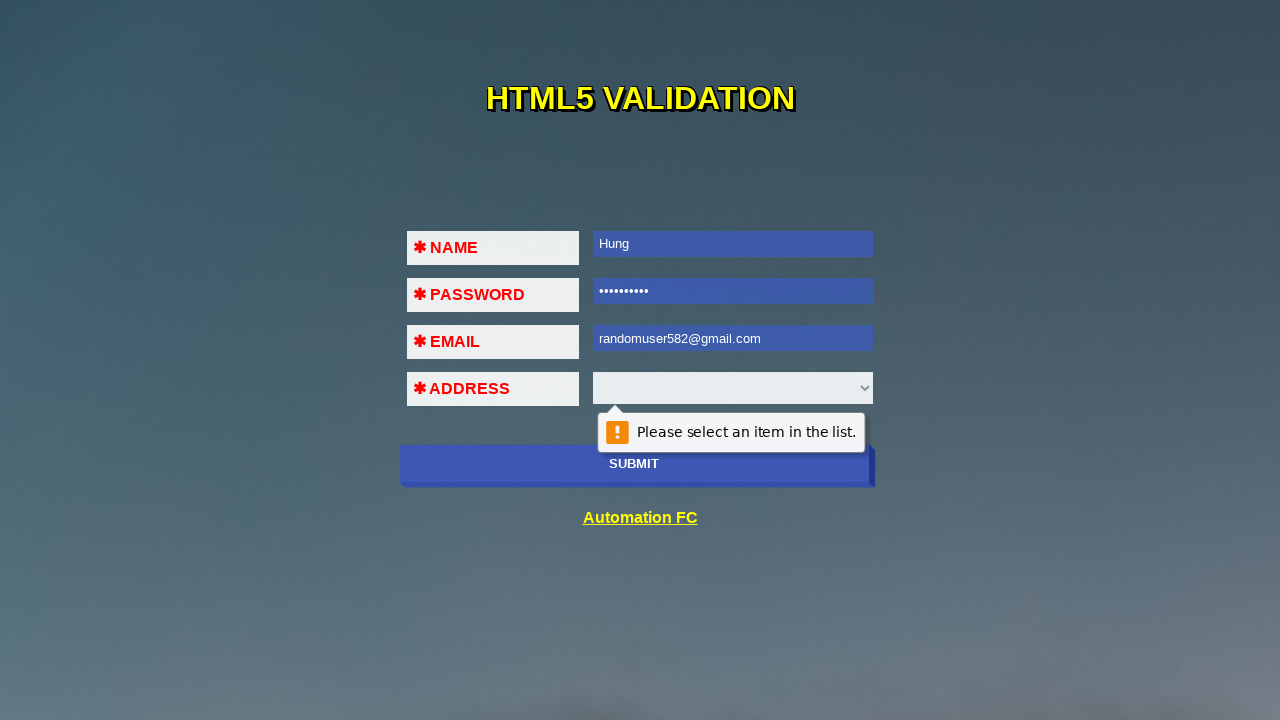

Selected 'HA NOI' from address dropdown on select
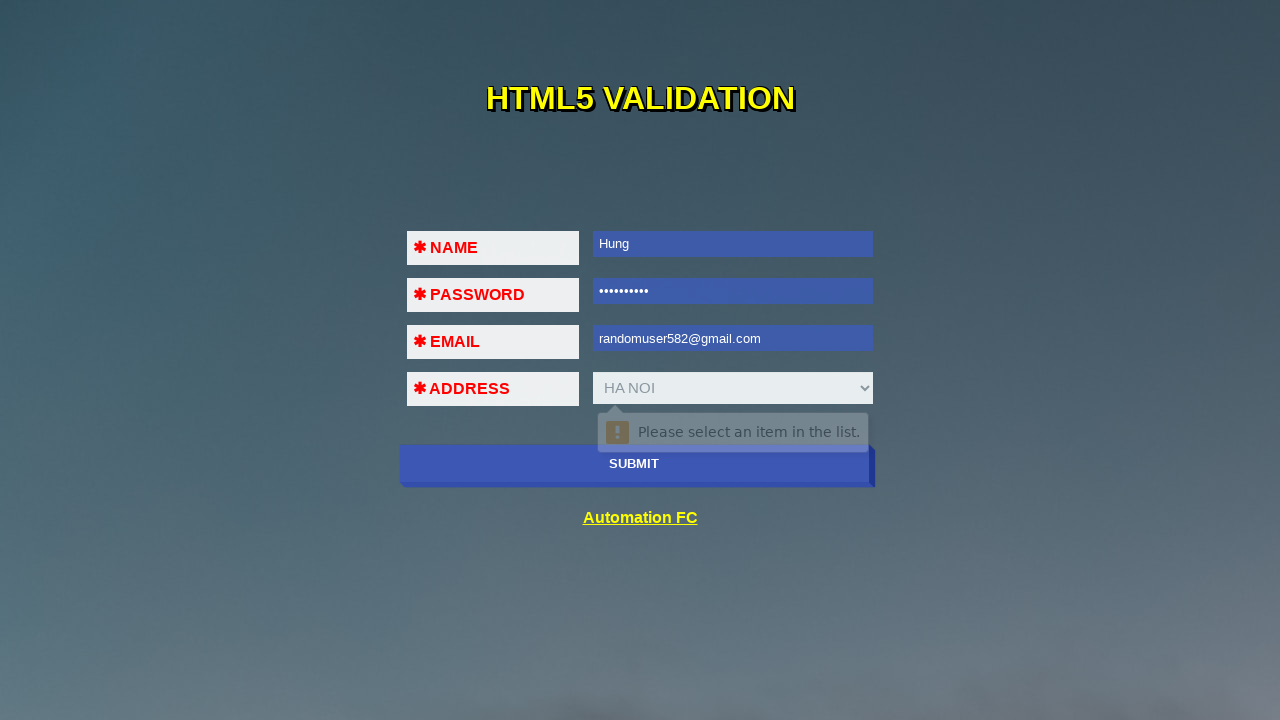

Clicked submit button to submit the form at (634, 464) on xpath=//input[@class='btn']
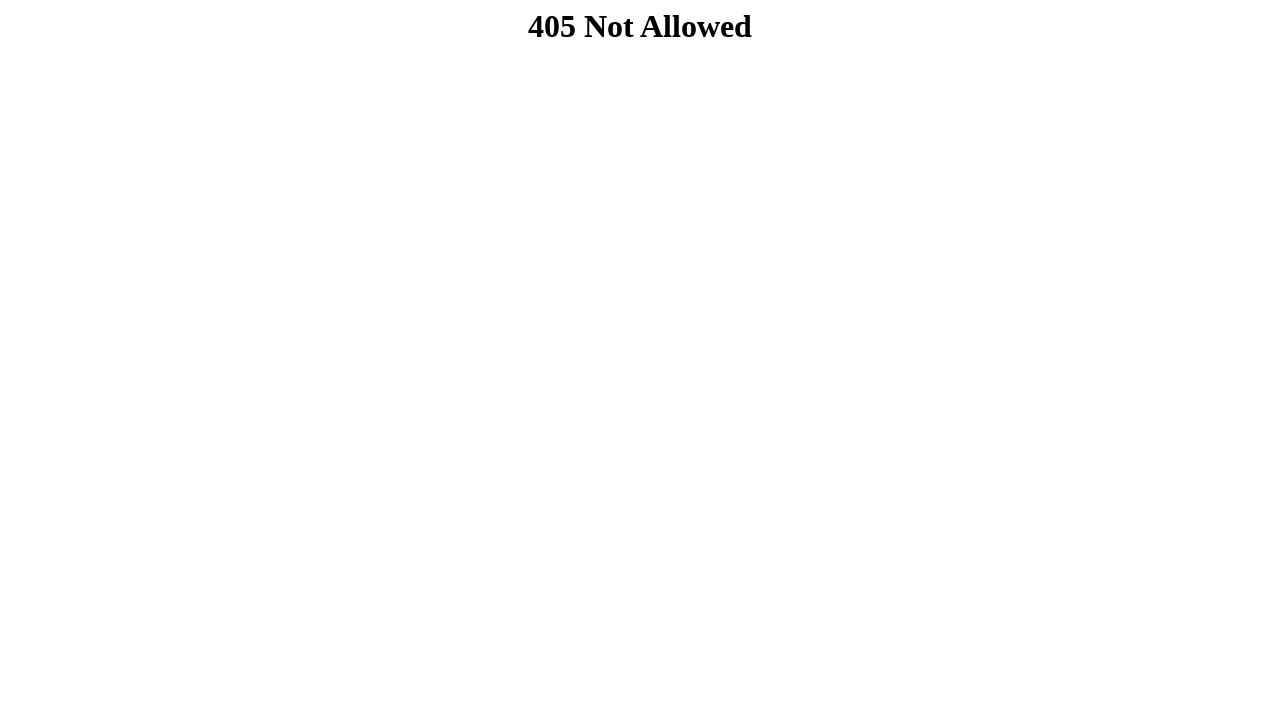

Verified form submission resulted in 405 Not Allowed error (expected from demo site)
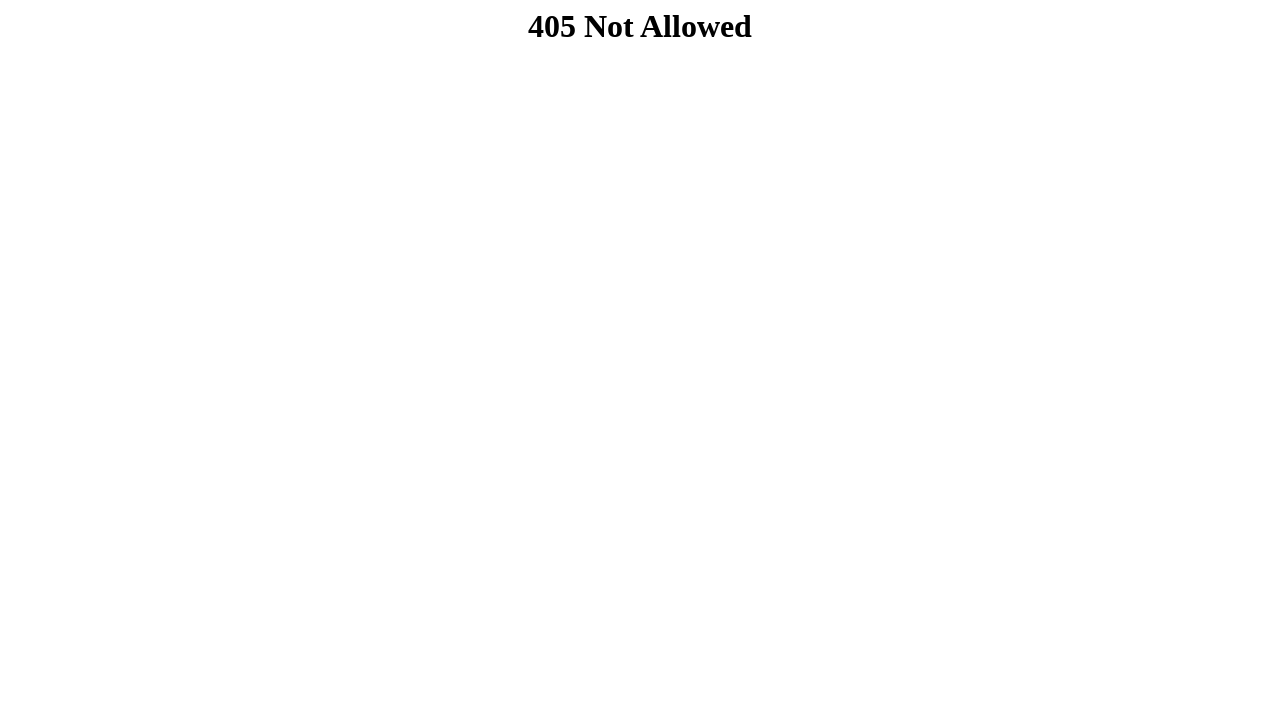

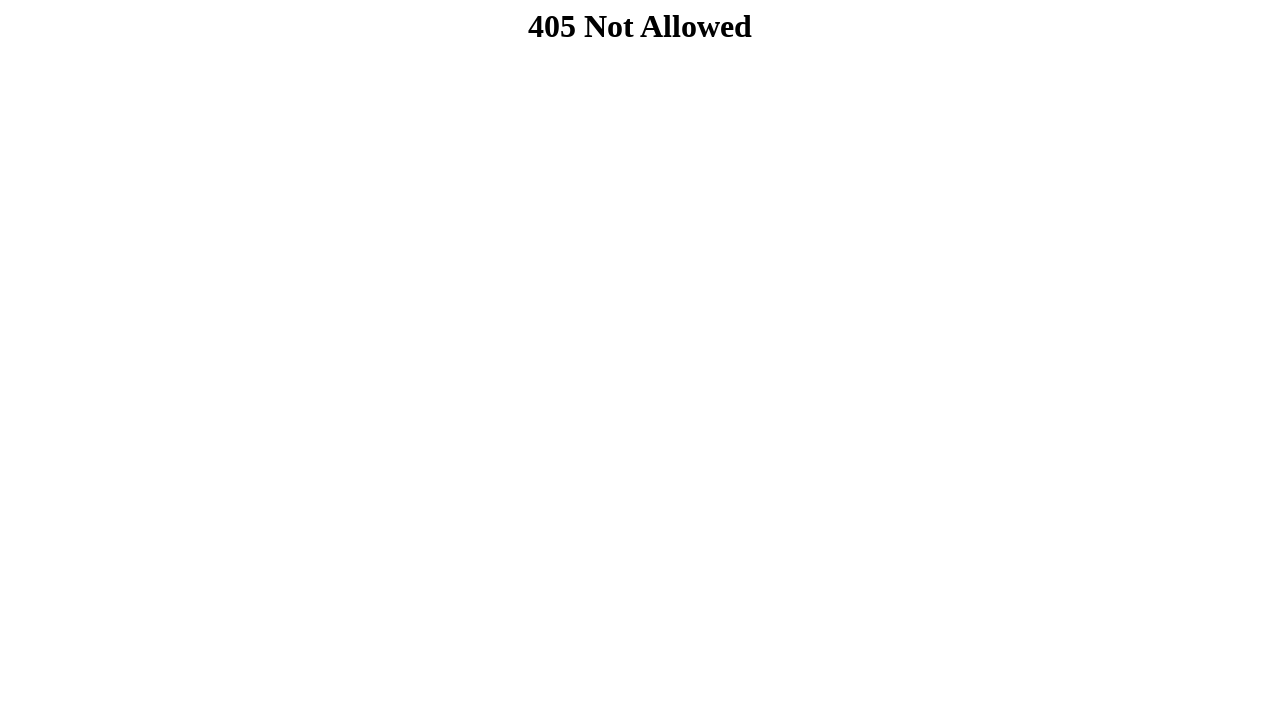